Tests progress bar functionality by clicking the start button, waiting for the progress bar to reach 100%, and verifying the reset button appears

Starting URL: https://demoqa.com/progress-bar

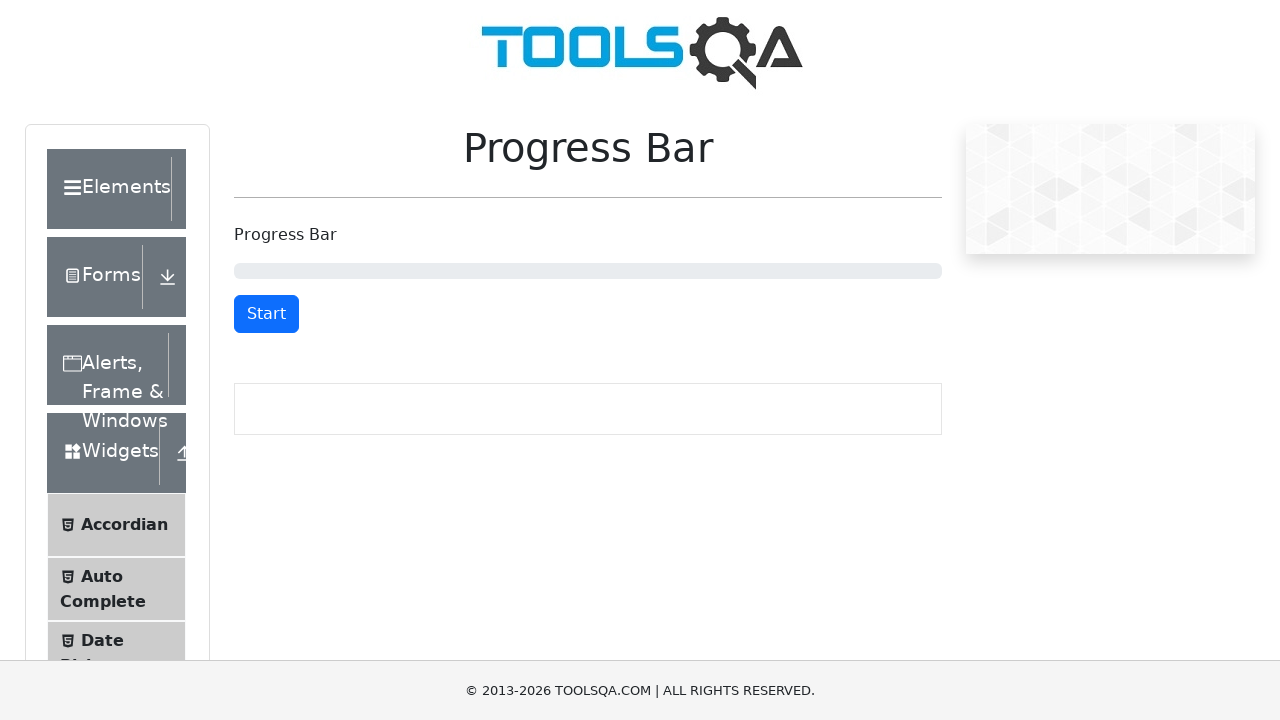

Clicked the start button to begin progress bar at (266, 314) on #startStopButton
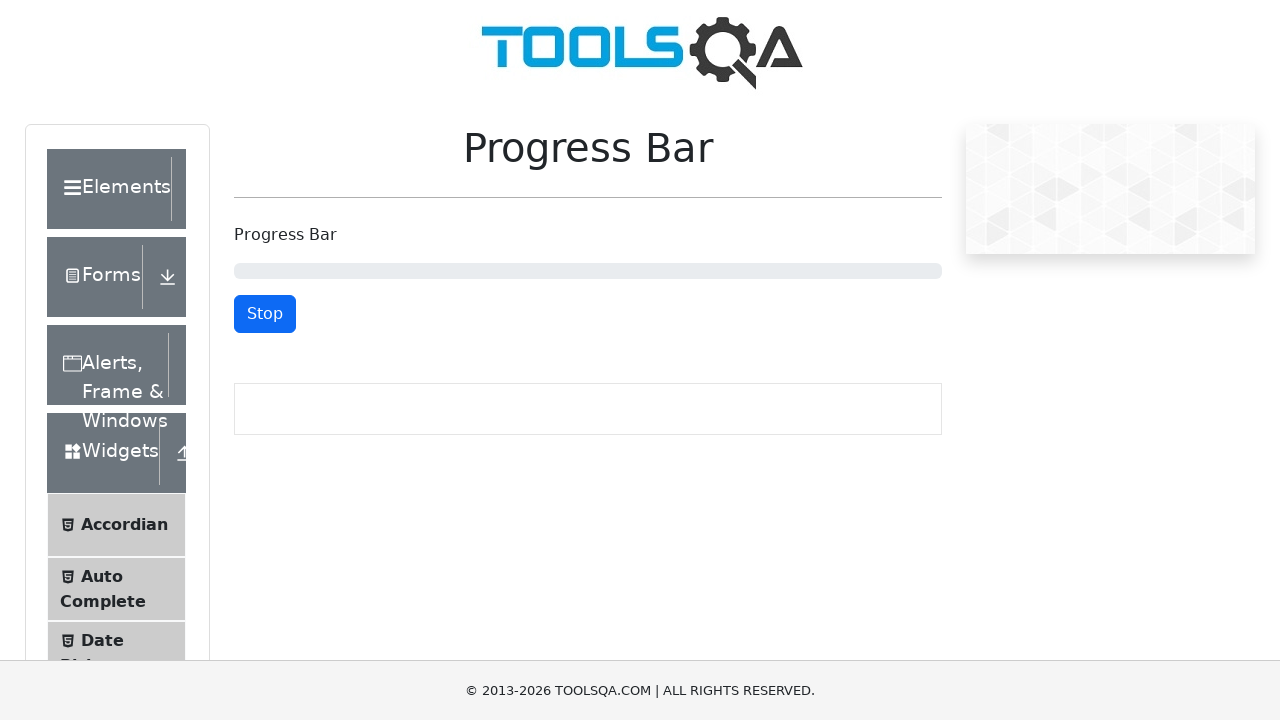

Progress bar reached 100%
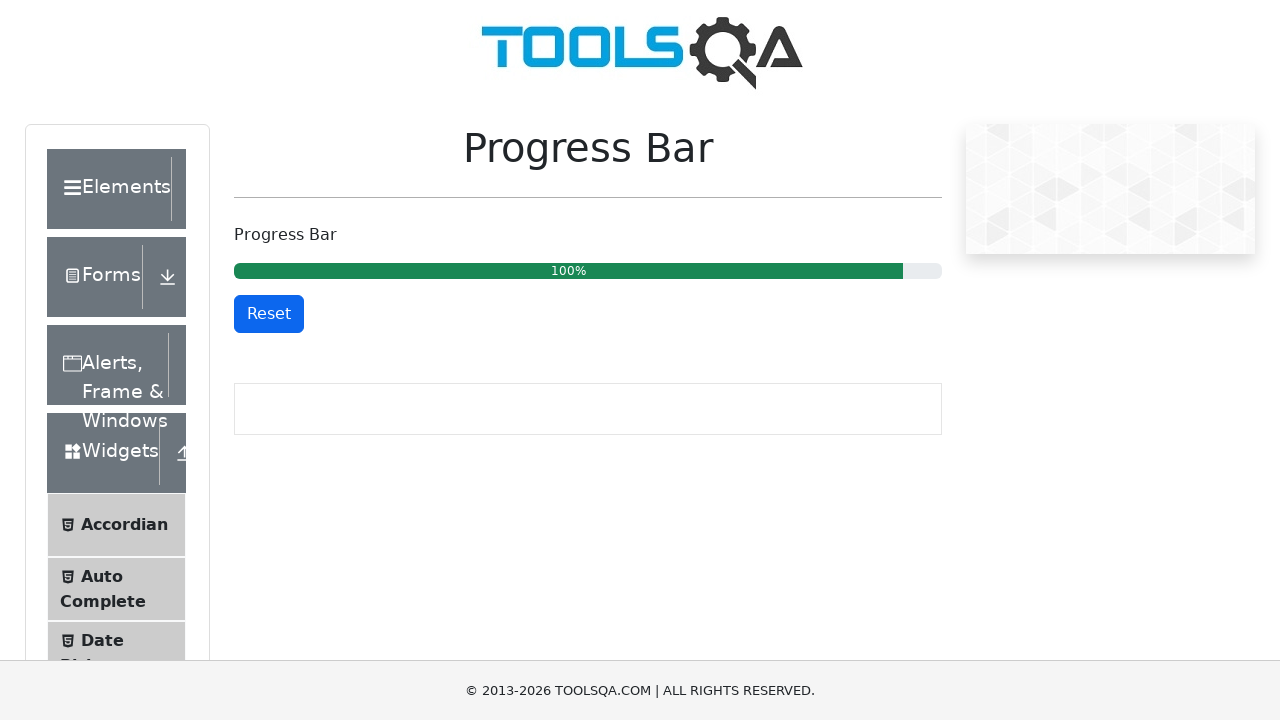

Reset button appeared after progress bar completed
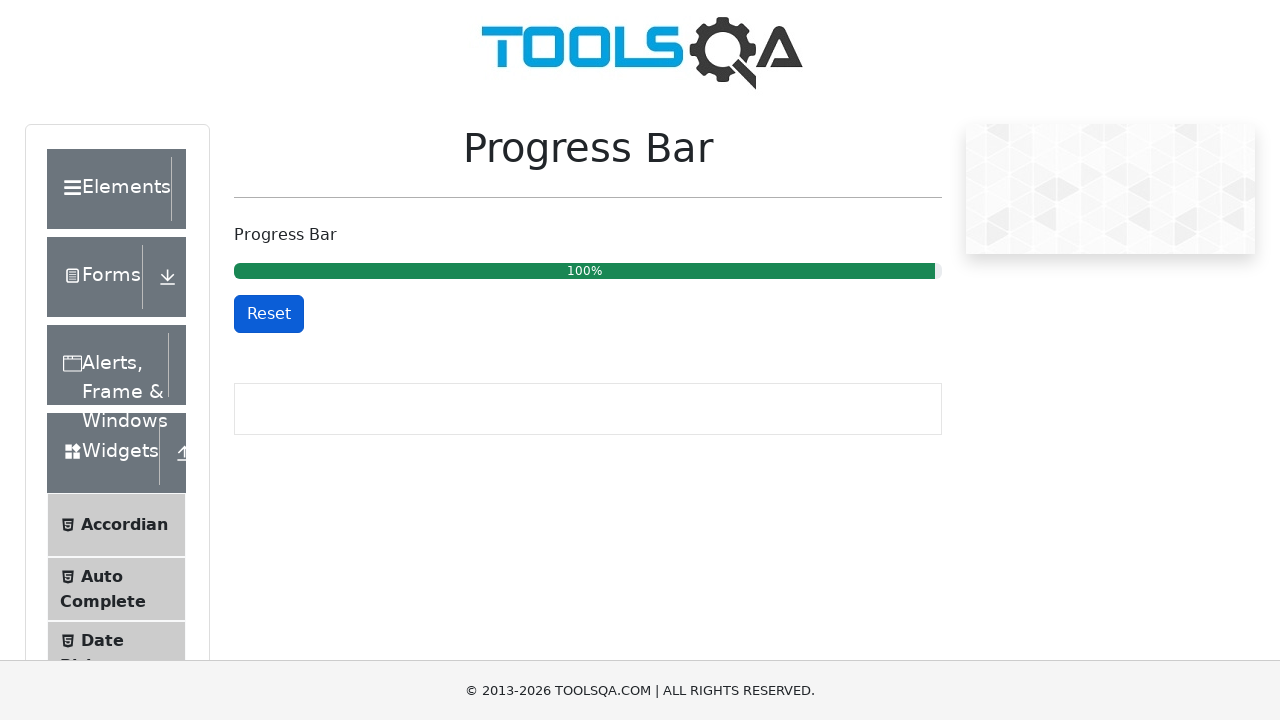

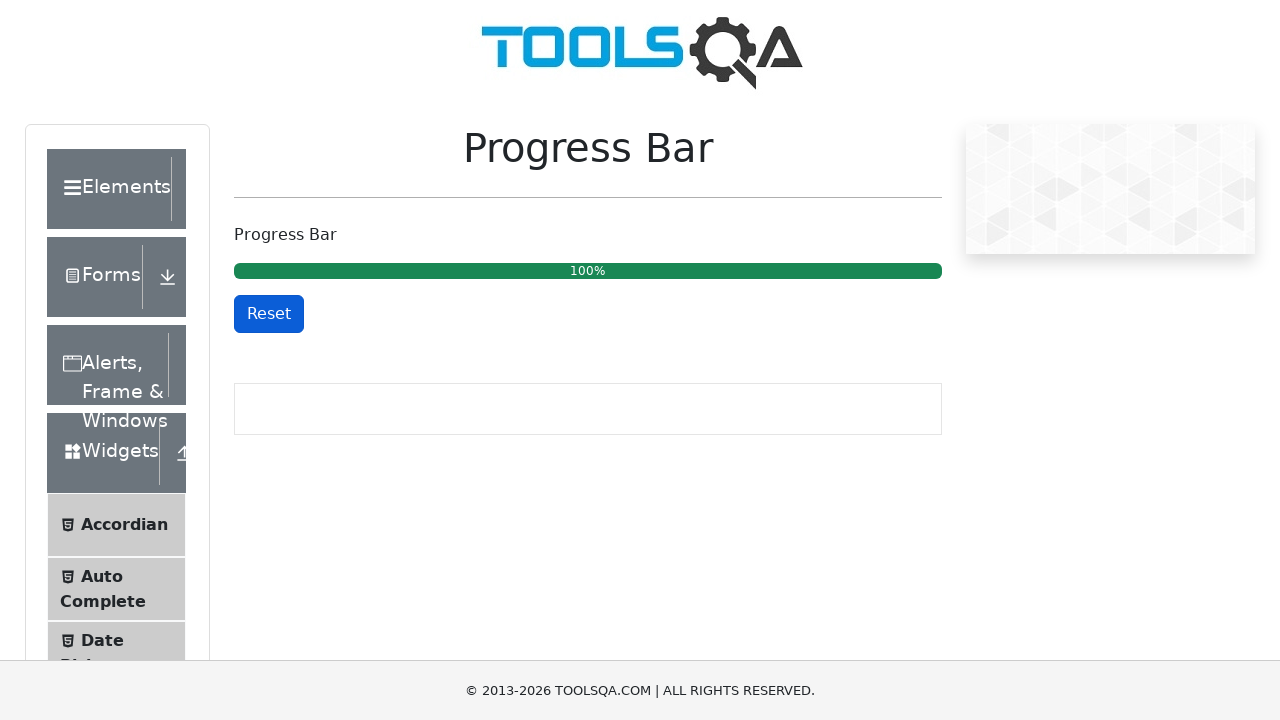